Tests currency dropdown selection functionality by selecting different options using various methods (by index, by value, and by visible text)

Starting URL: https://rahulshettyacademy.com/dropdownsPractise/

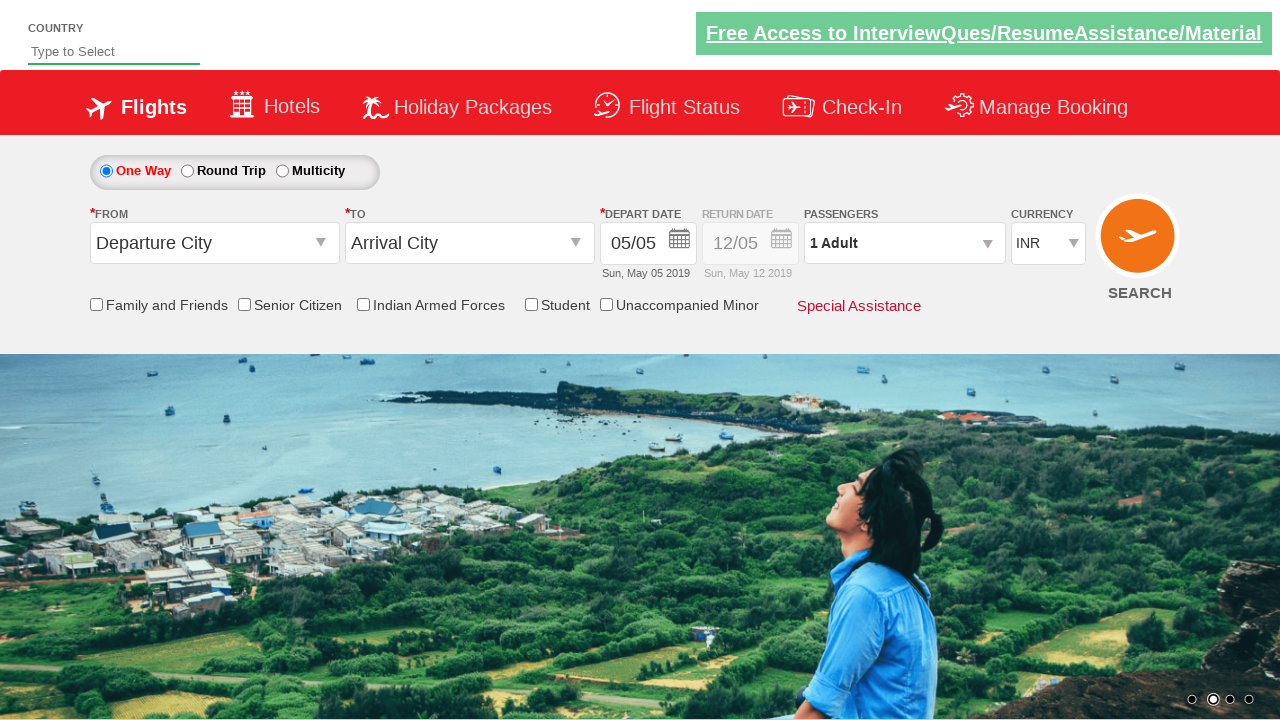

Located currency dropdown element
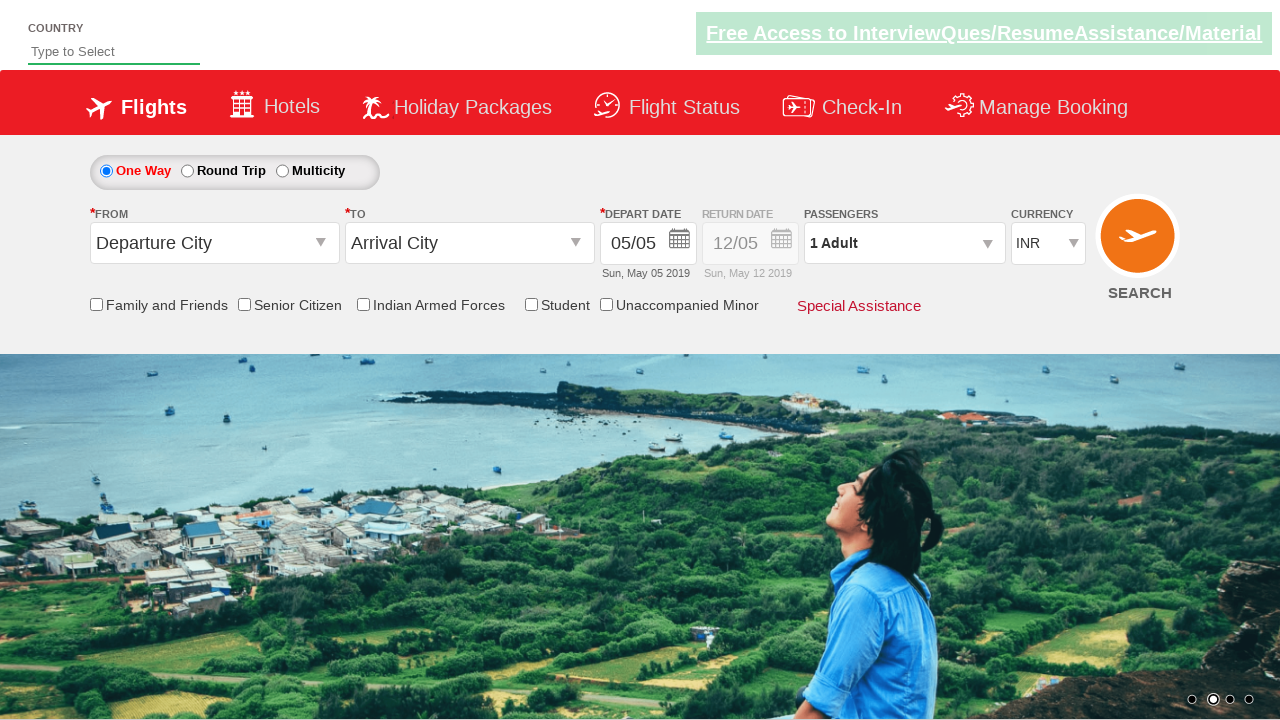

Selected currency option by index 1 (INR) on #ctl00_mainContent_DropDownListCurrency
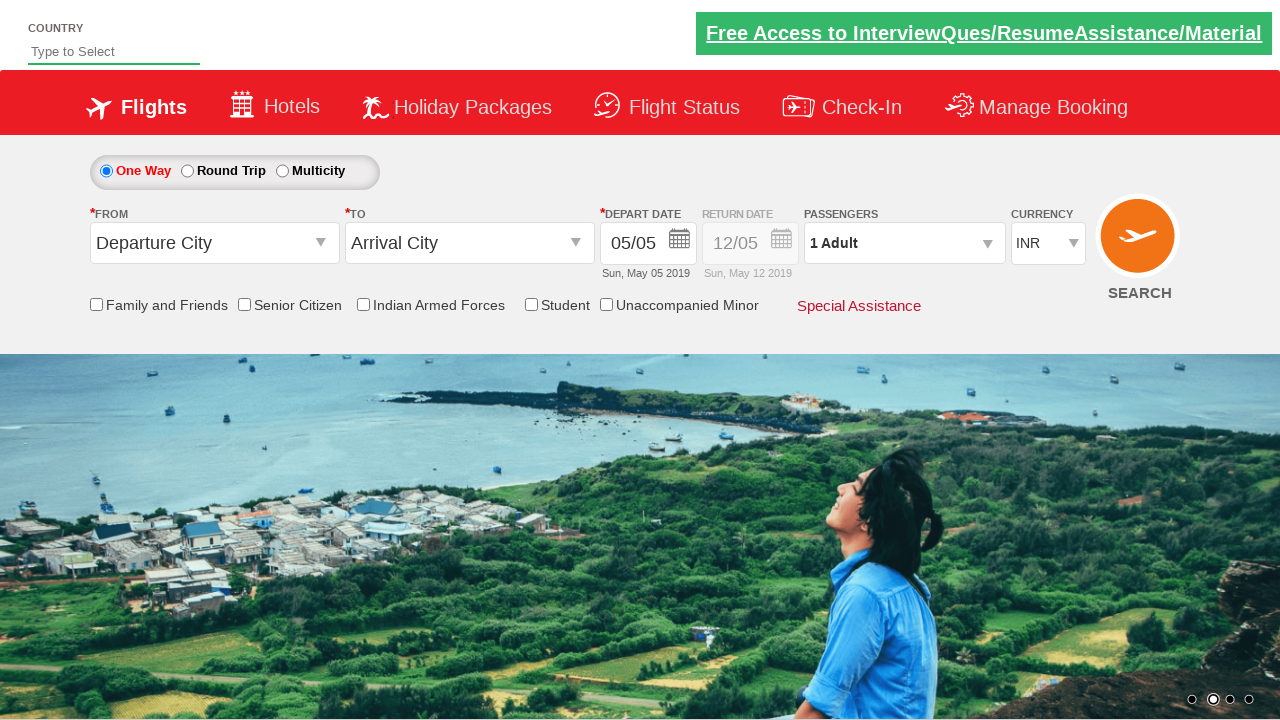

Selected currency option by value (AED) on #ctl00_mainContent_DropDownListCurrency
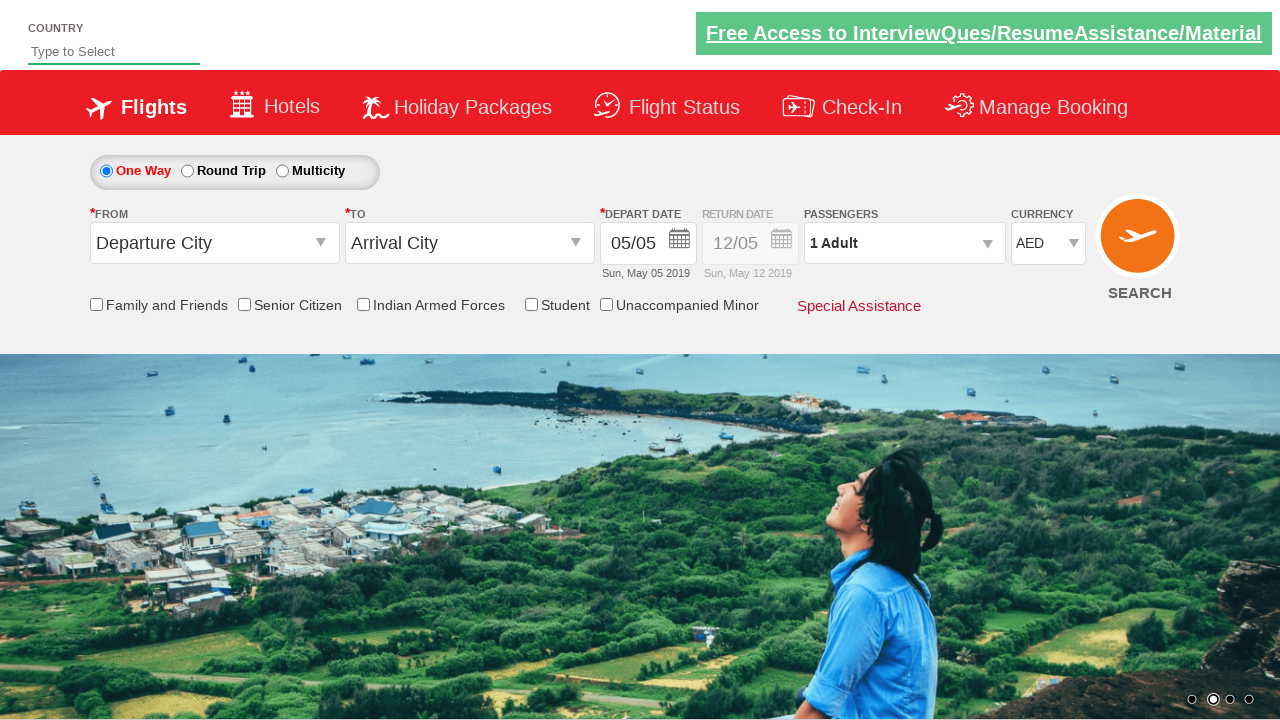

Selected currency option by visible text (USD) on #ctl00_mainContent_DropDownListCurrency
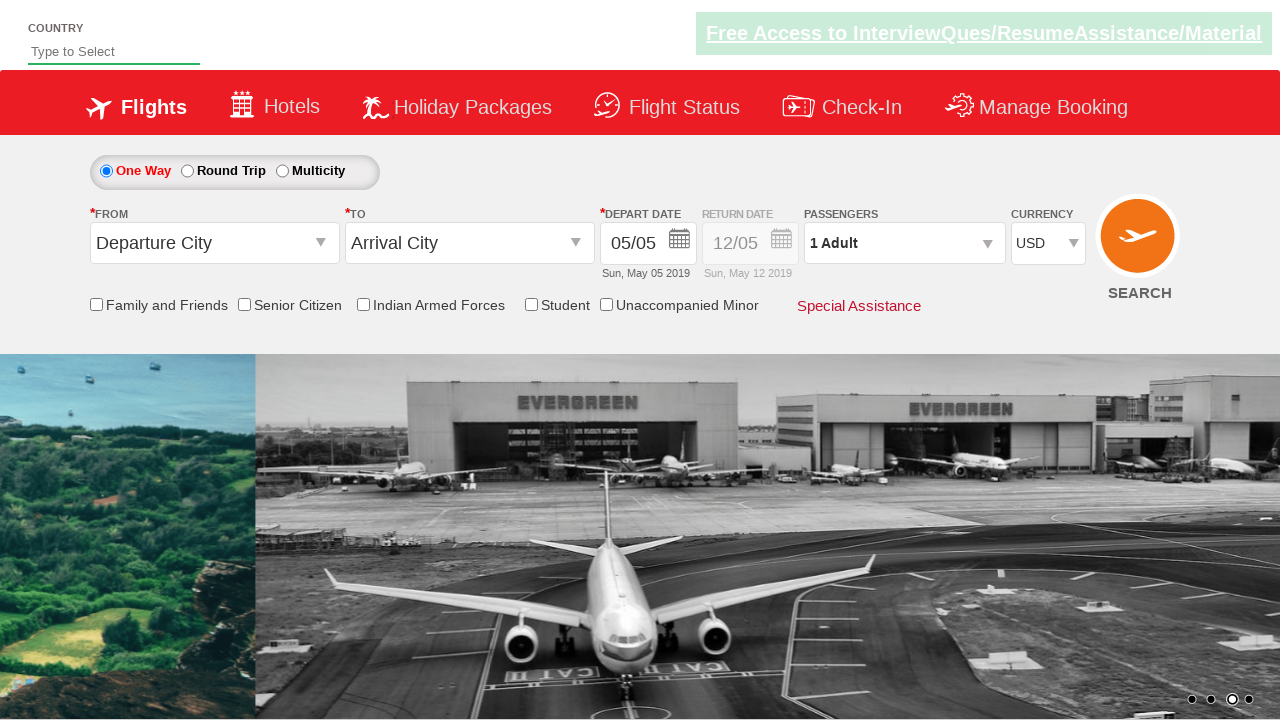

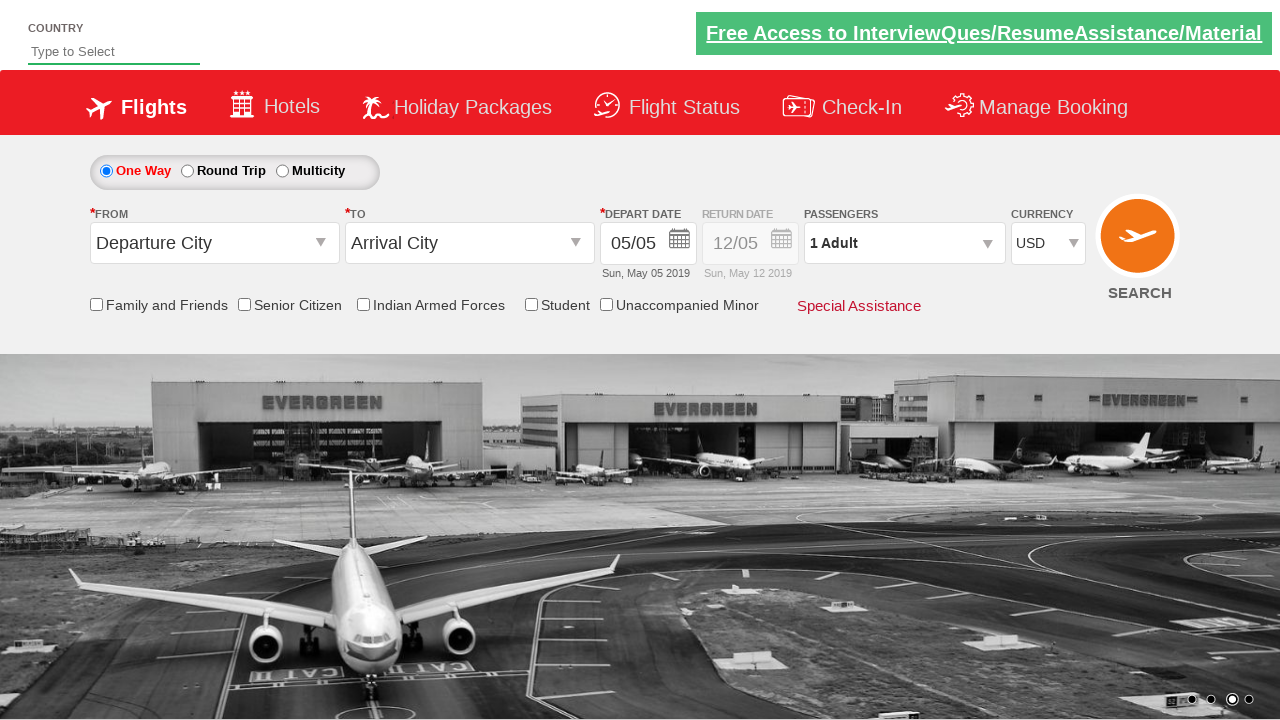